Tests a page with loading images by waiting for a specific image element (#award) to become visible, demonstrating explicit wait functionality for dynamically loaded content.

Starting URL: https://bonigarcia.dev/selenium-webdriver-java/loading-images.html

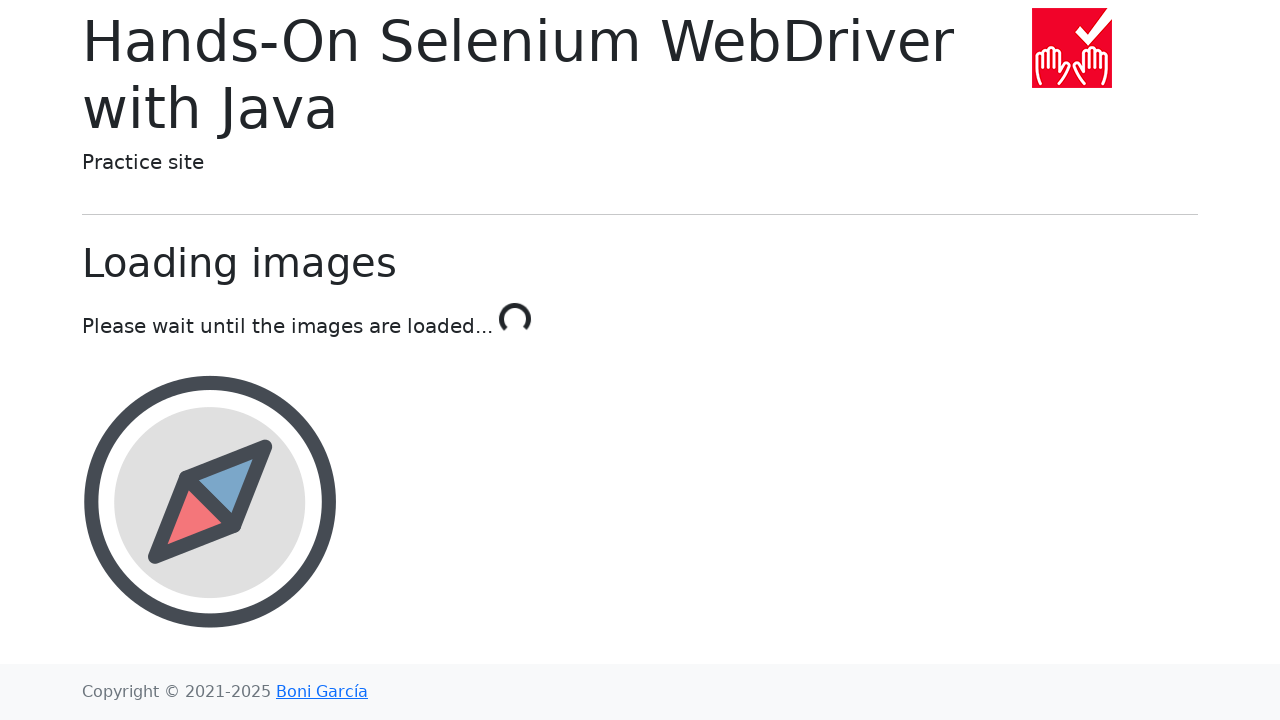

Waited for award image element (#award) to become visible with 20 second timeout
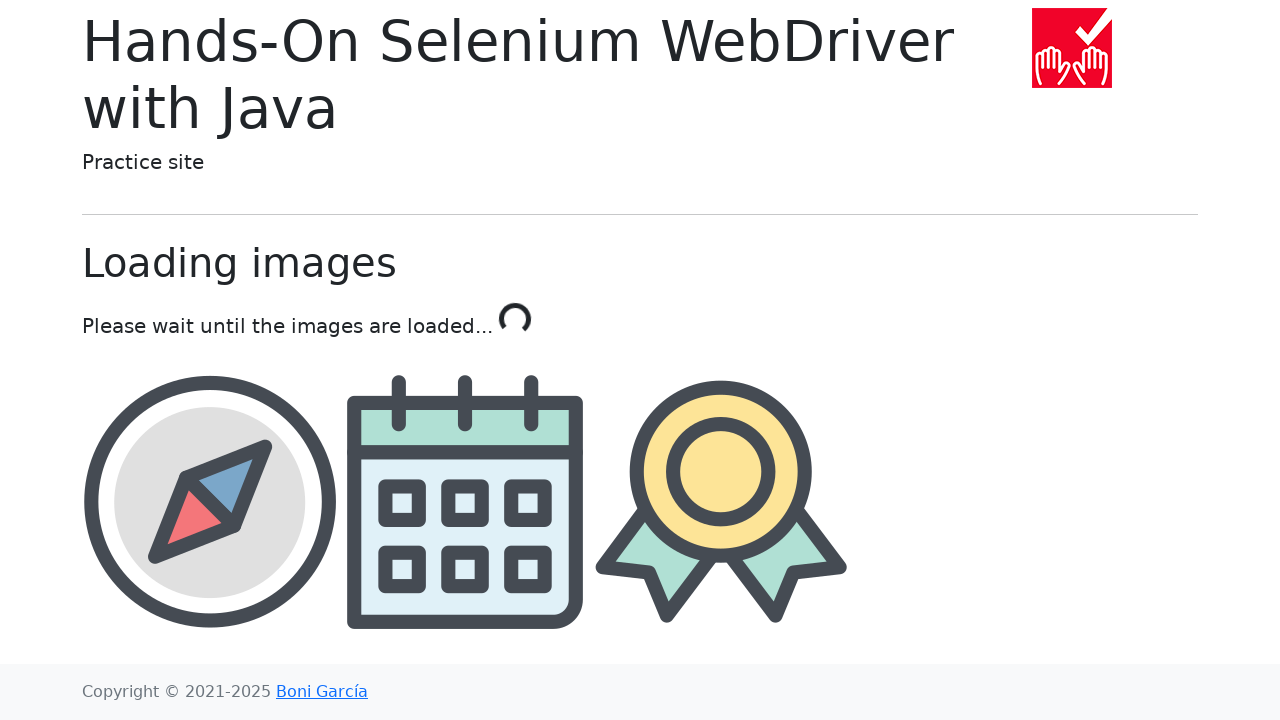

Located award image element (#award)
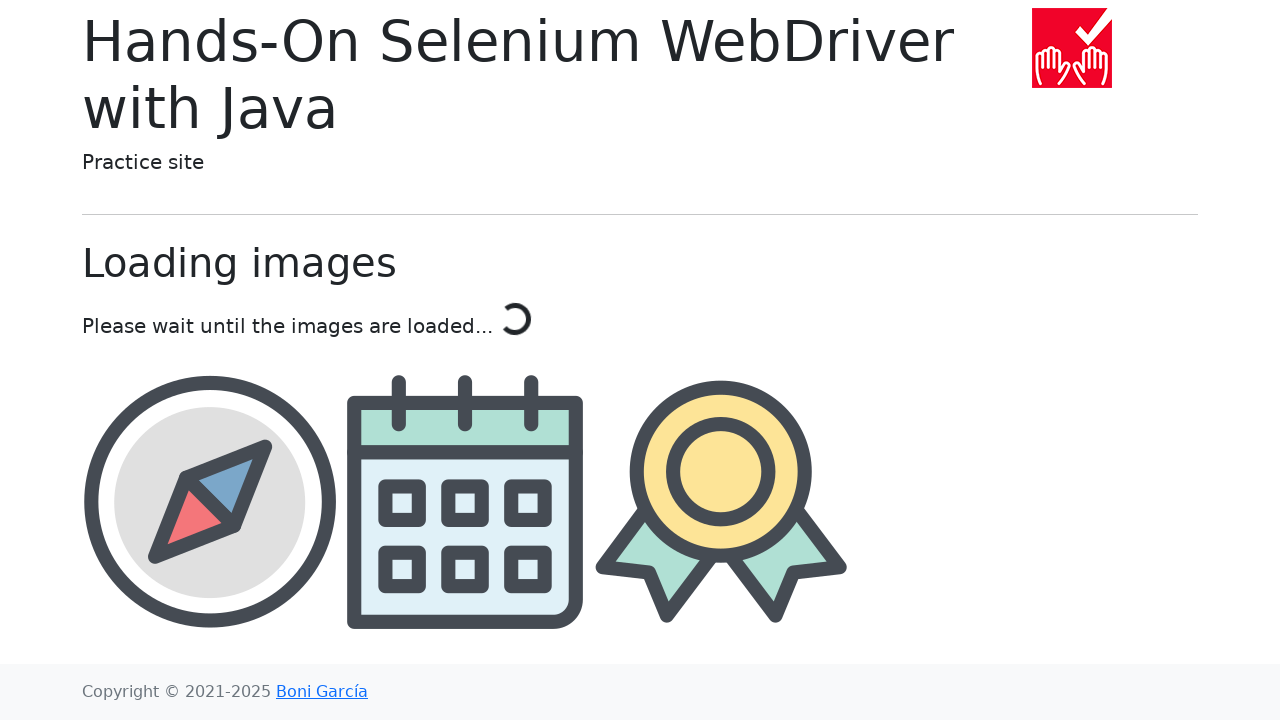

Confirmed award image element is visible
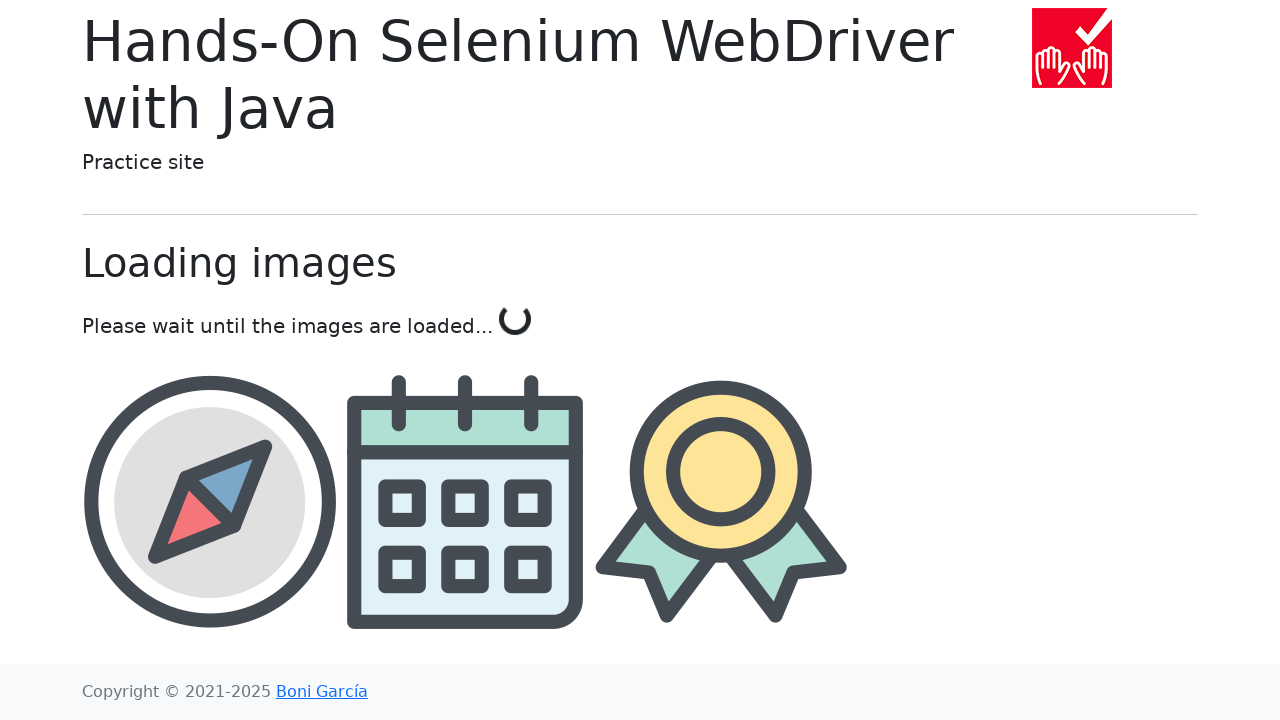

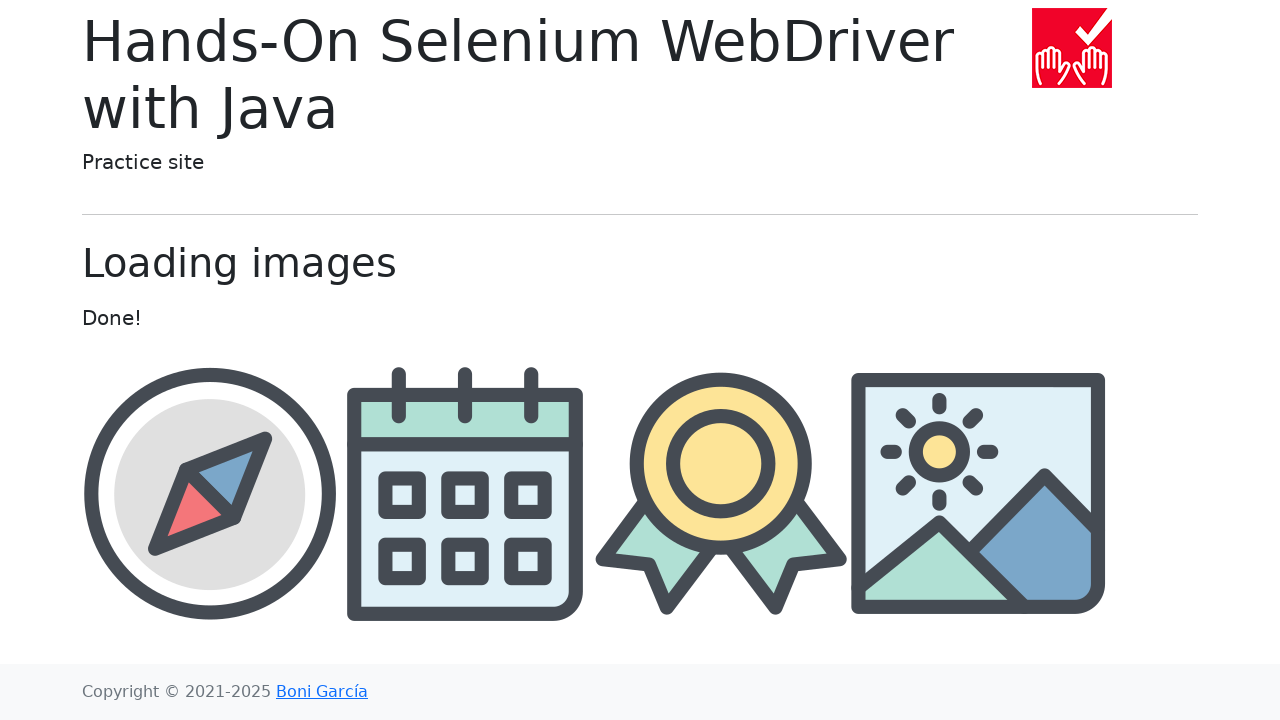